Automates drawing a signature on a canvas element using mouse actions including click, drag, and move operations

Starting URL: https://signature-generator.com/draw-signature/

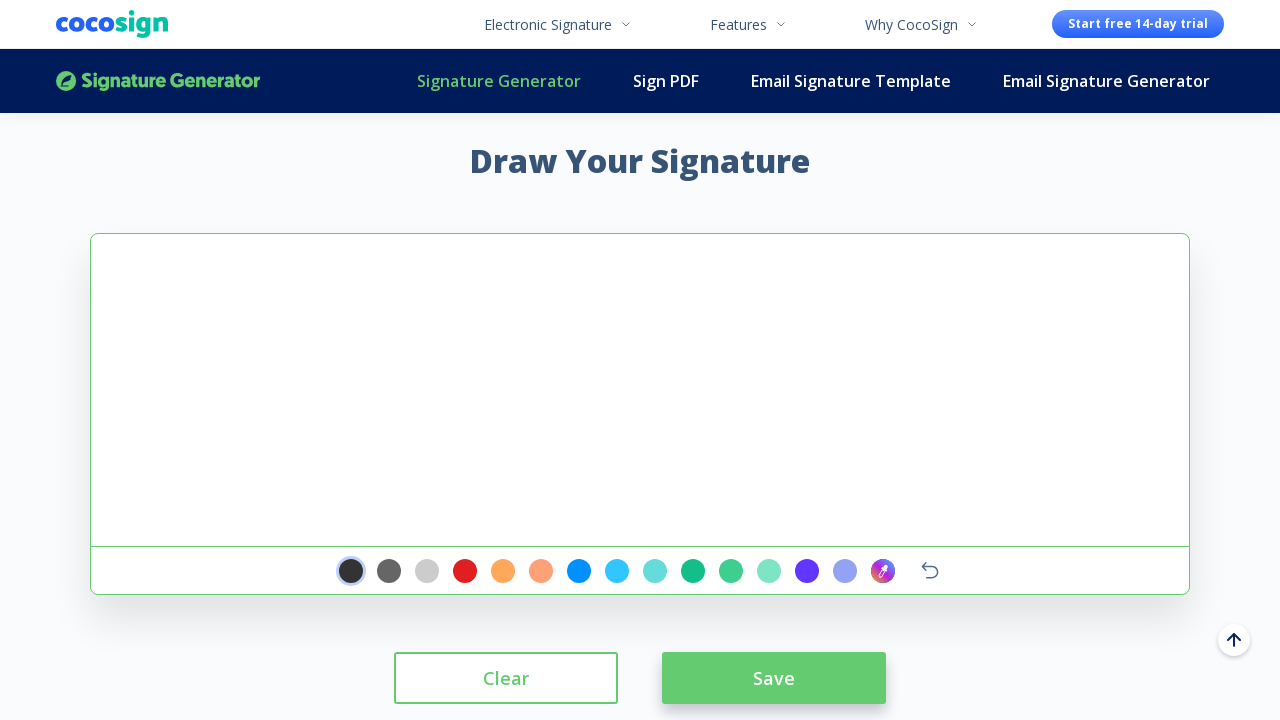

Located signature canvas element
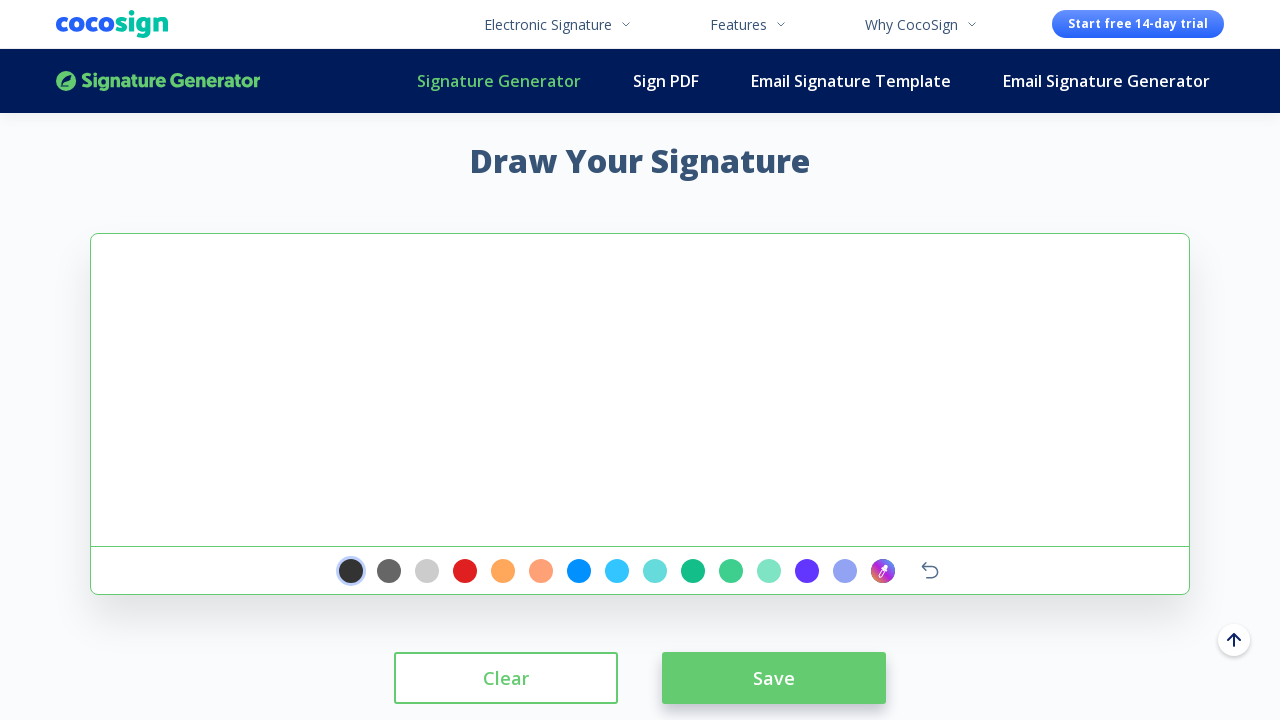

Clicked on signature canvas to start at (91, 234)
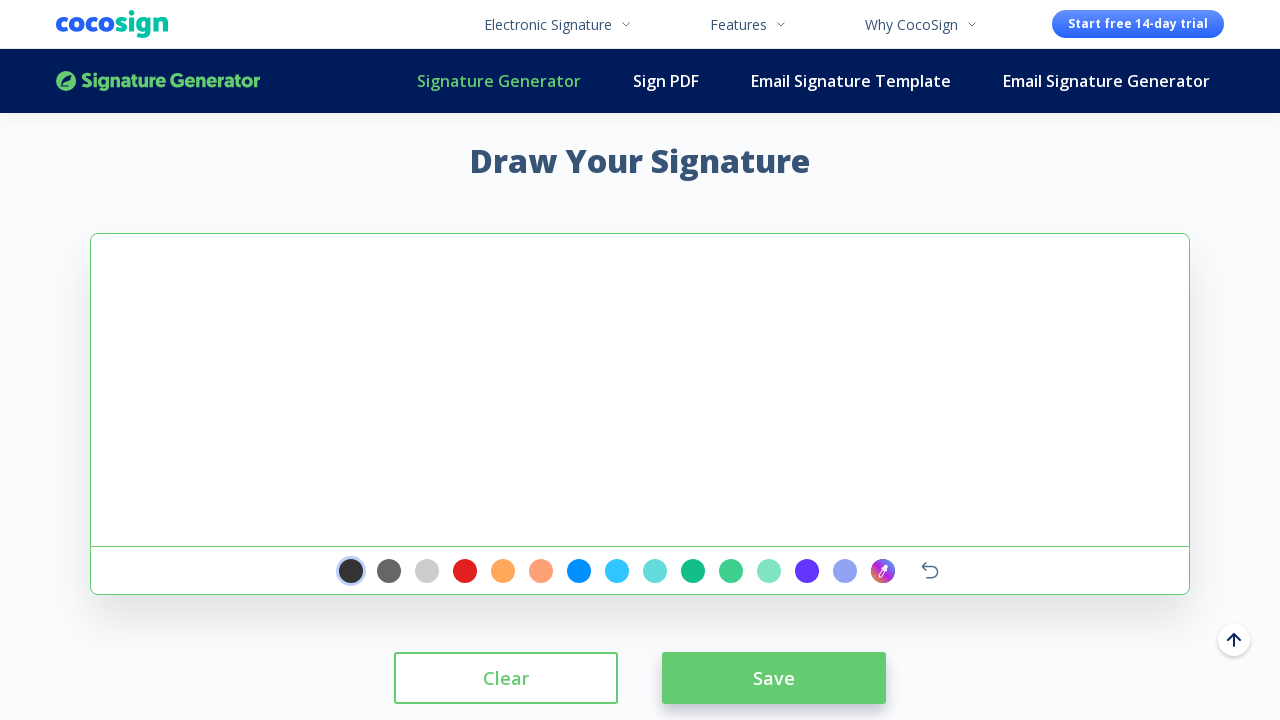

Retrieved canvas bounding box coordinates
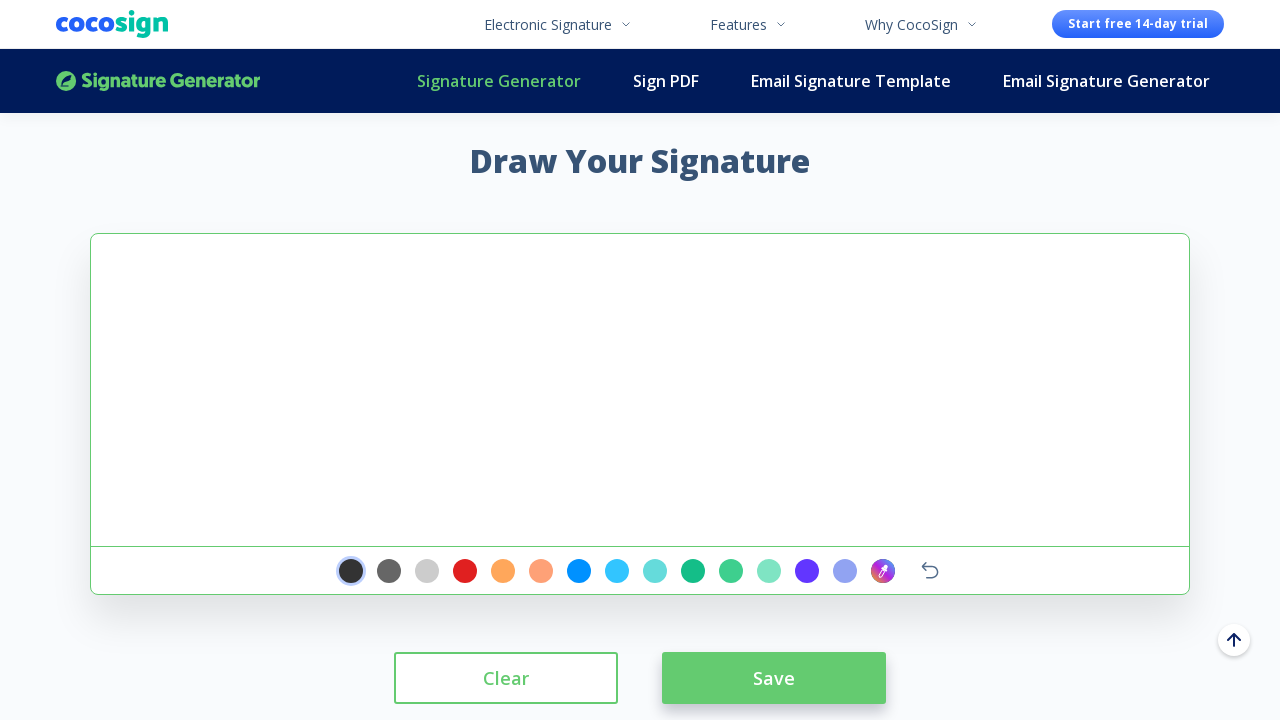

Moved mouse to signature starting position at (121, 244)
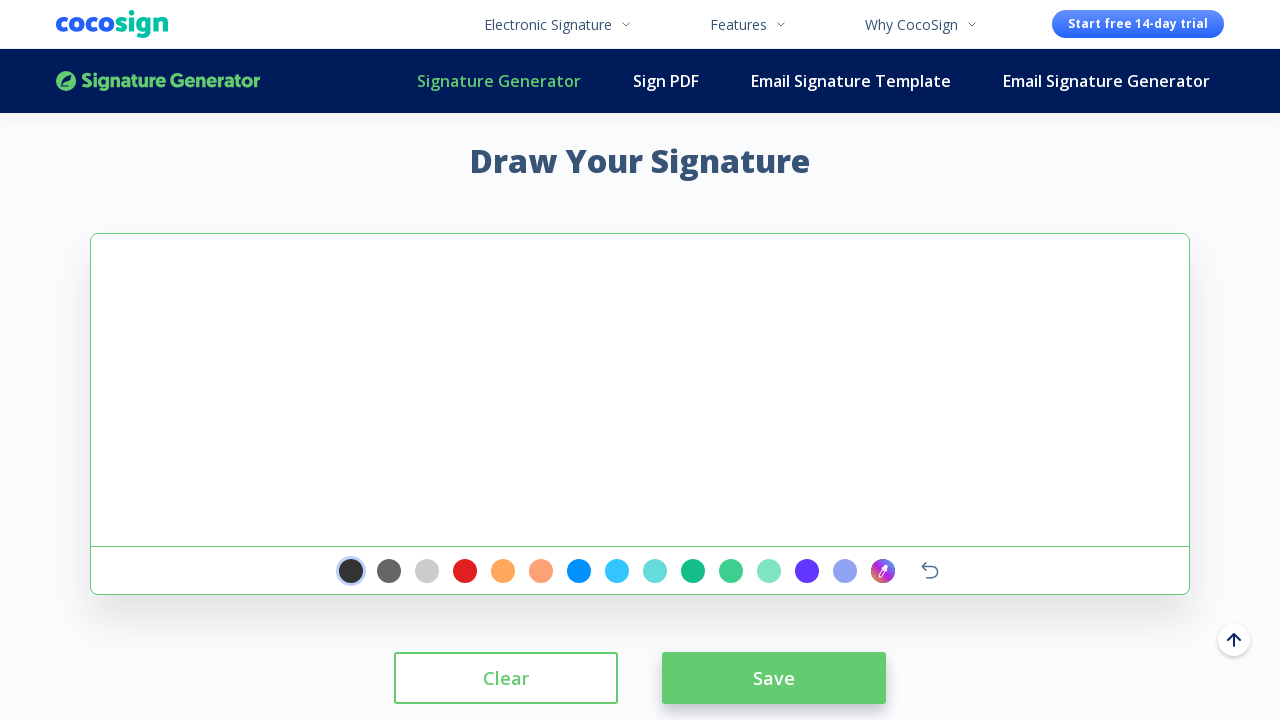

Pressed mouse button down to begin drawing at (121, 244)
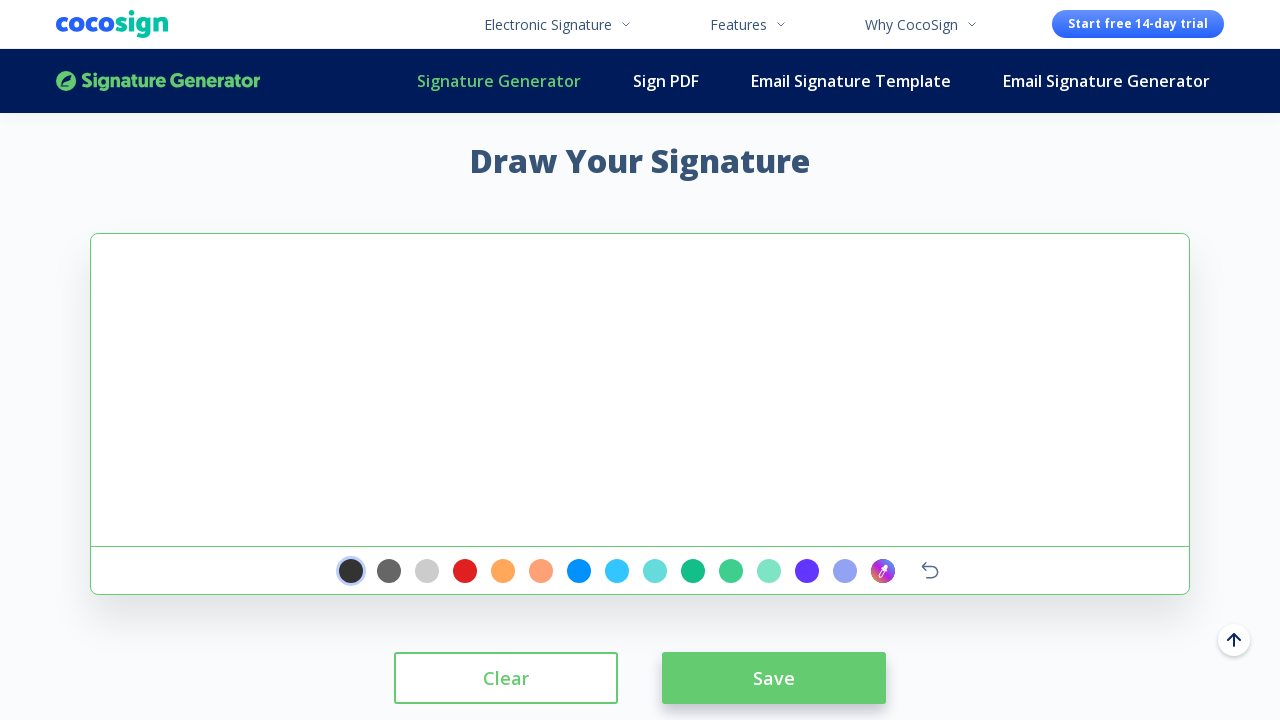

Drew signature line segment 1 at (-79, 194)
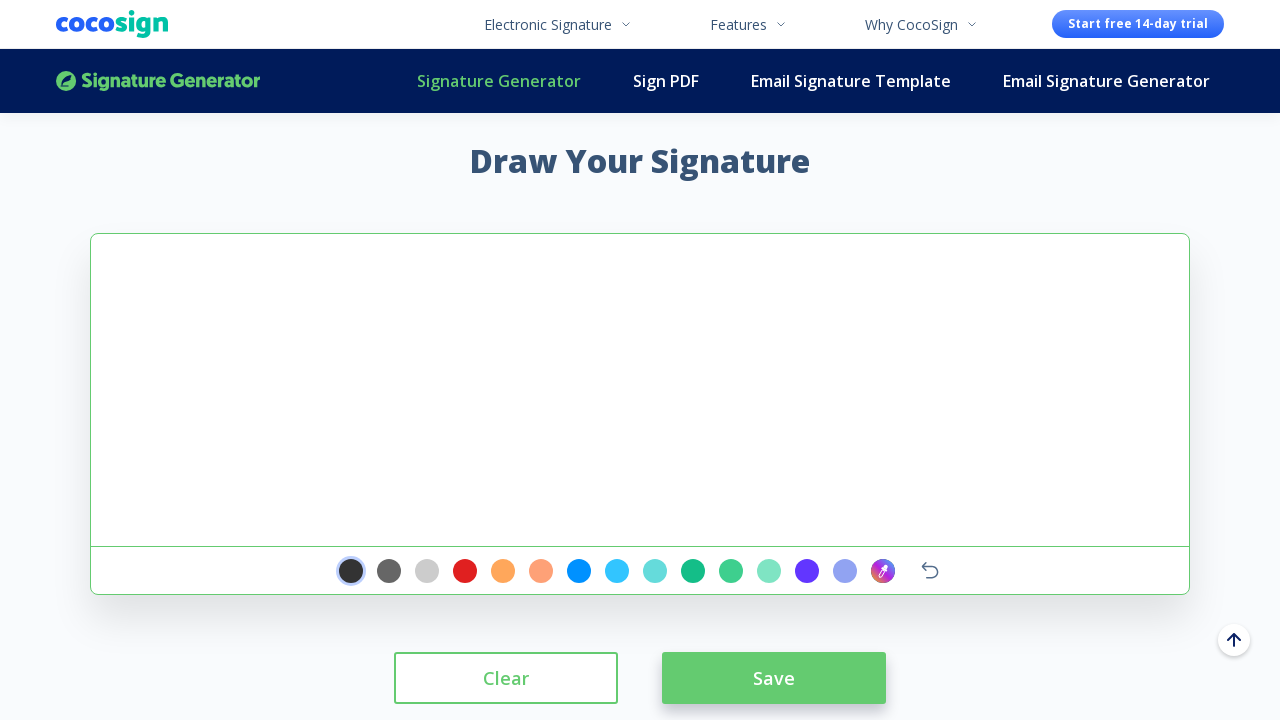

Drew signature line segment 2 at (-29, 144)
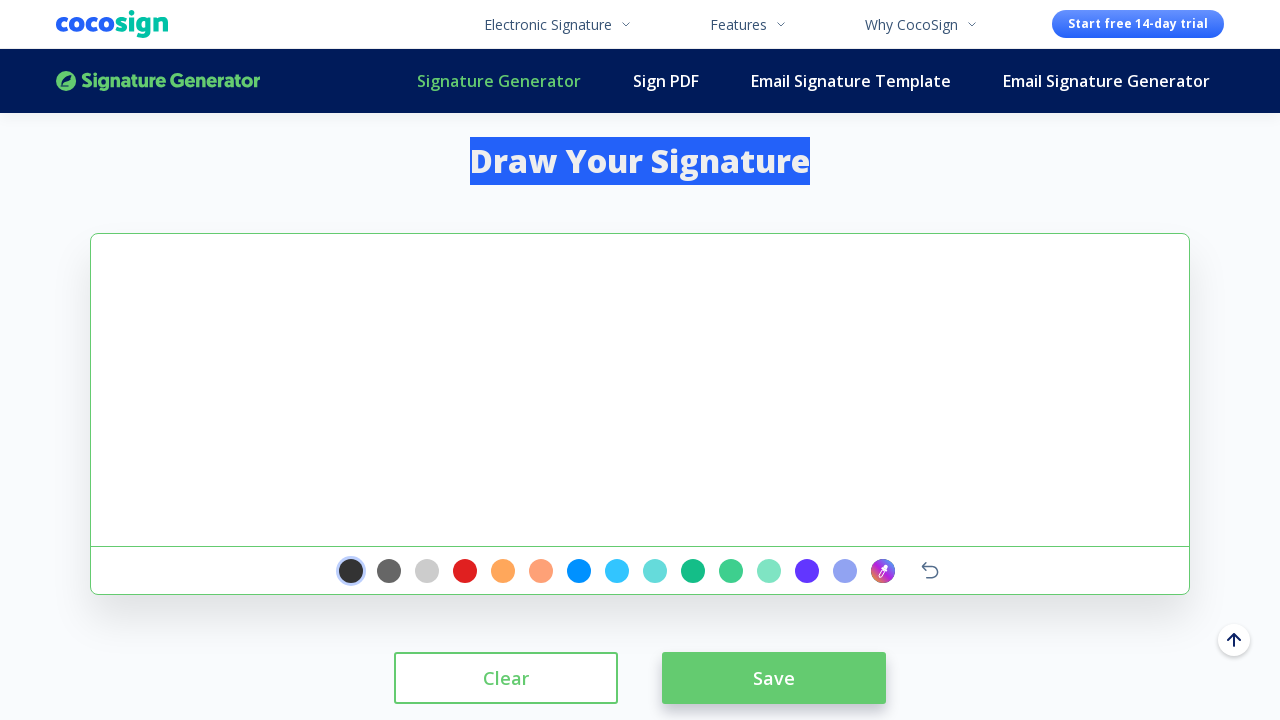

Drew signature line segment 3 at (21, 94)
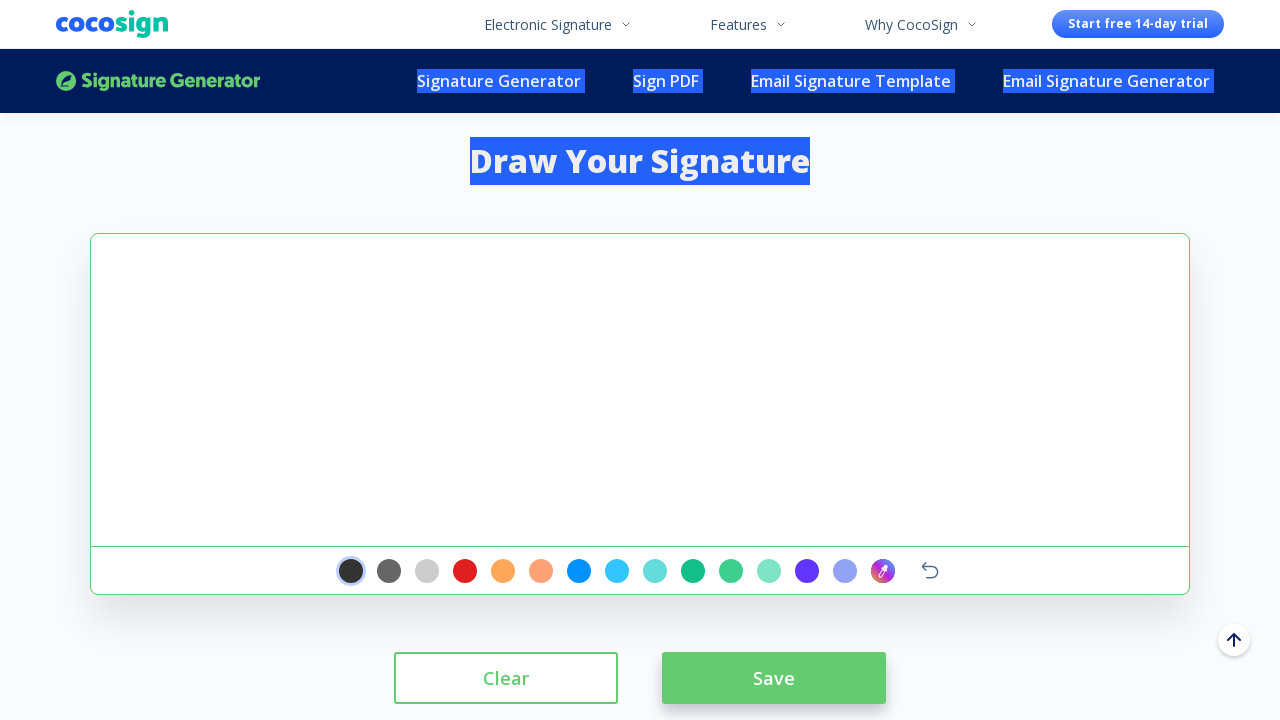

Drew signature line segment 4 at (24, 97)
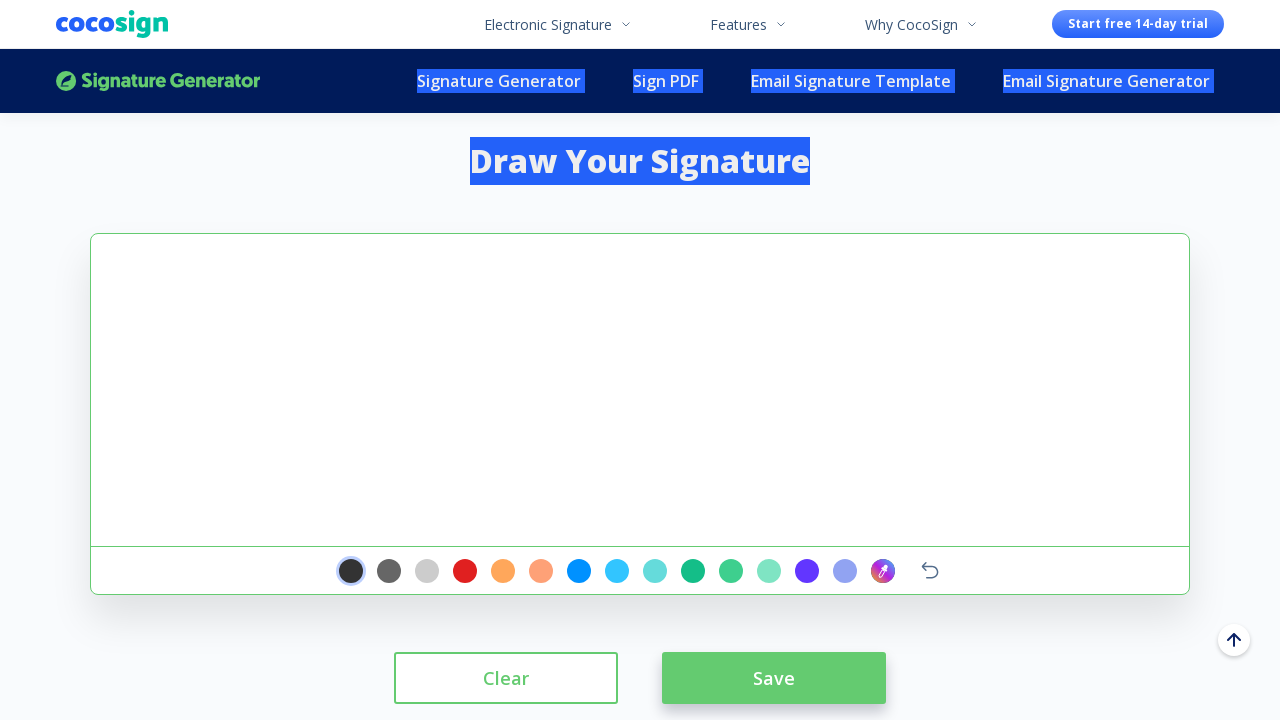

Released mouse button to complete signature at (24, 97)
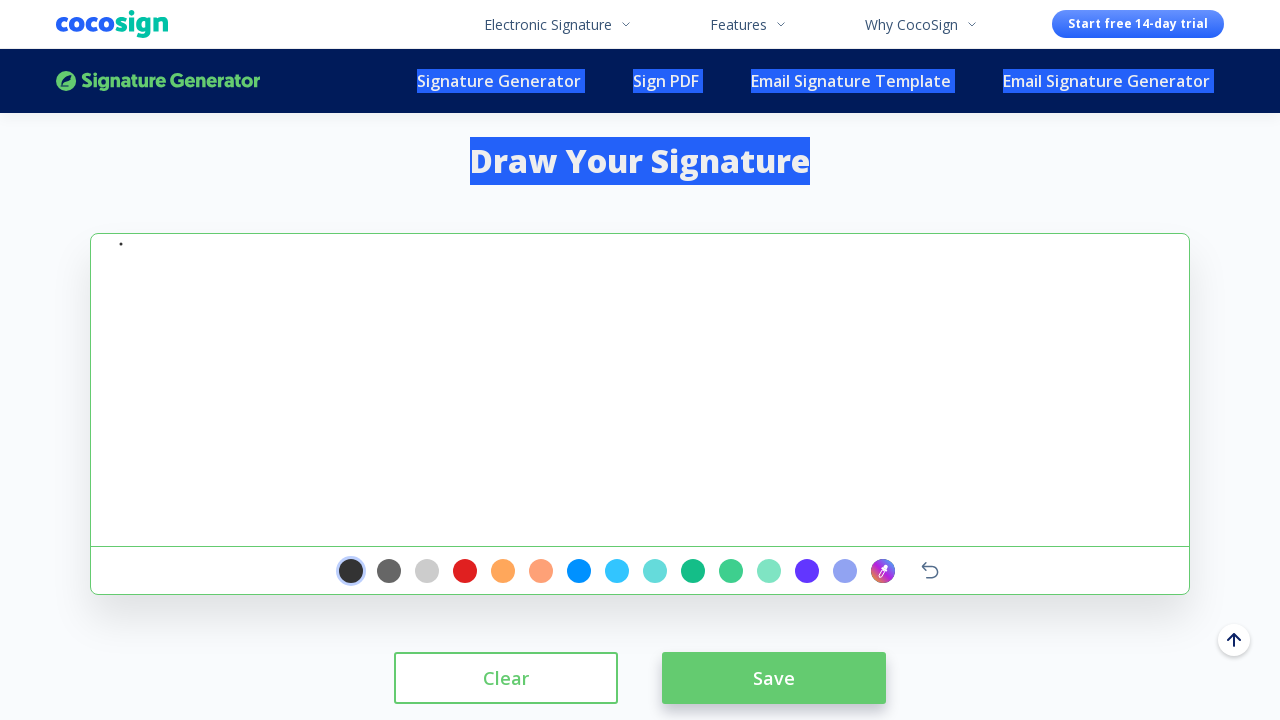

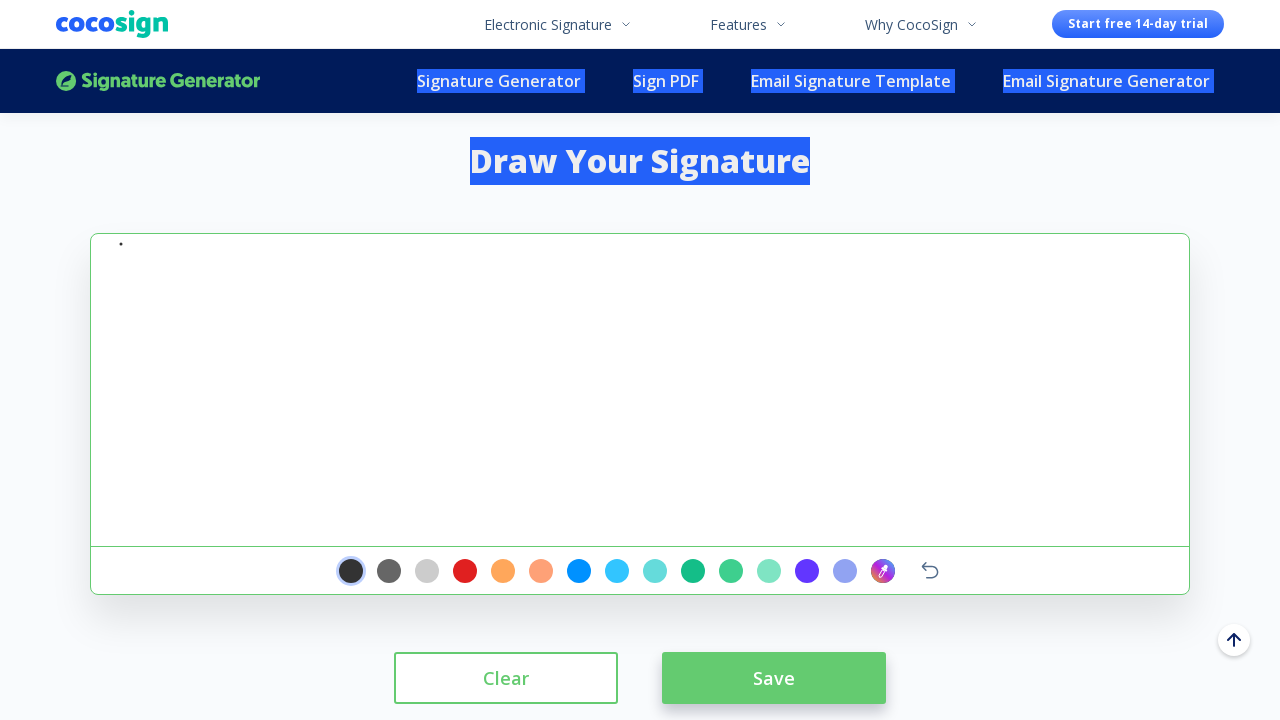